Tests window handling by opening a new window, switching to it to perform a search, then switching back to open a new tab

Starting URL: https://skpatro.github.io/demo/links/

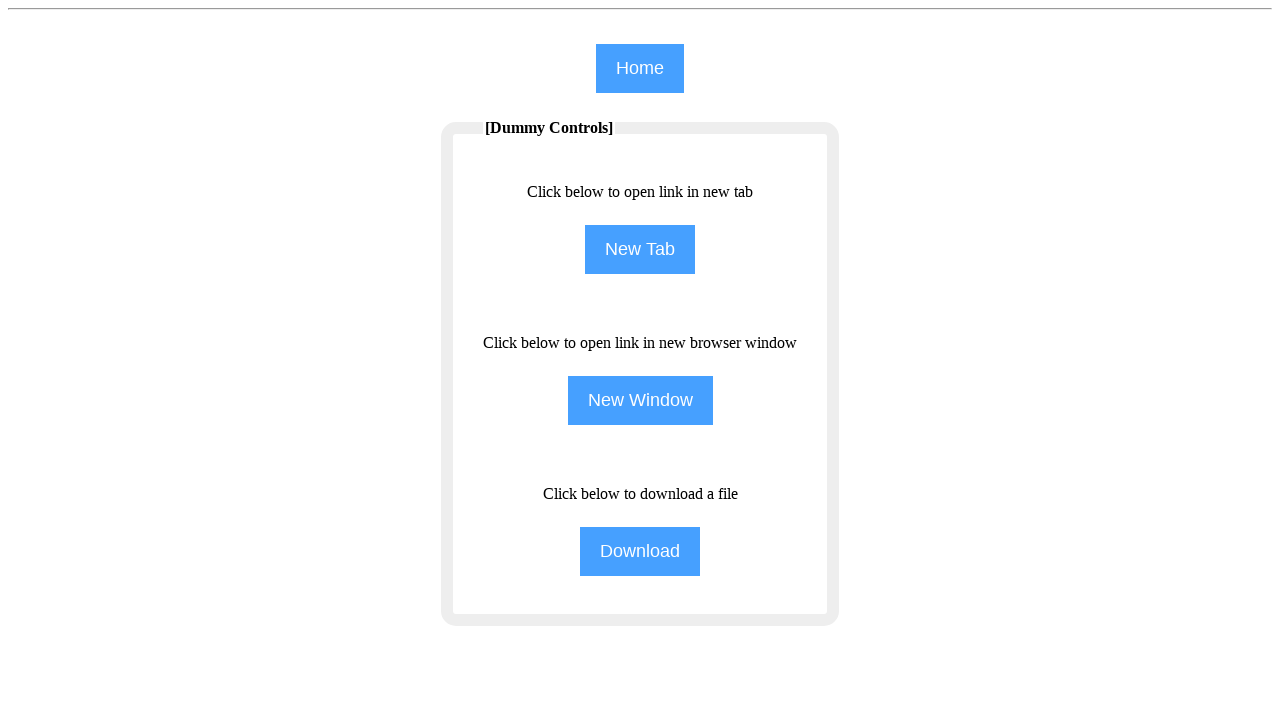

Clicked button to open new window at (640, 400) on xpath=//input[@name='NewWindow']
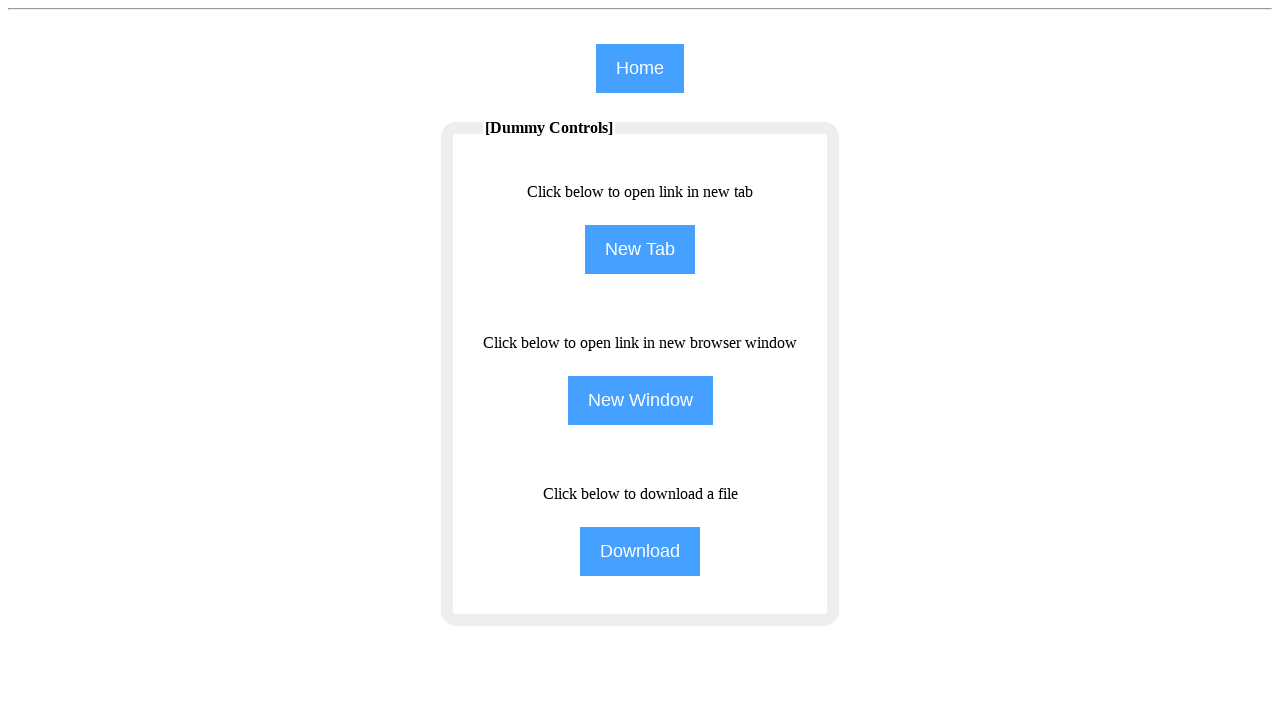

Waited 1 second for new window to open
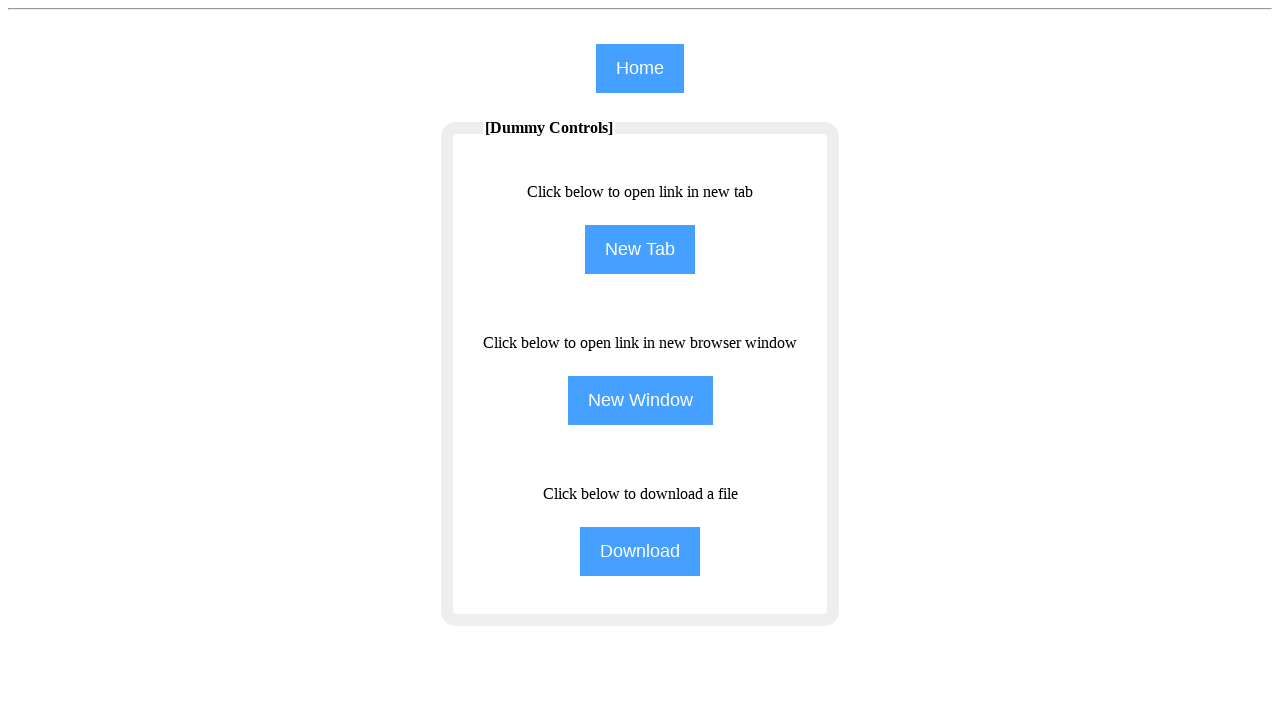

Retrieved all open pages/windows
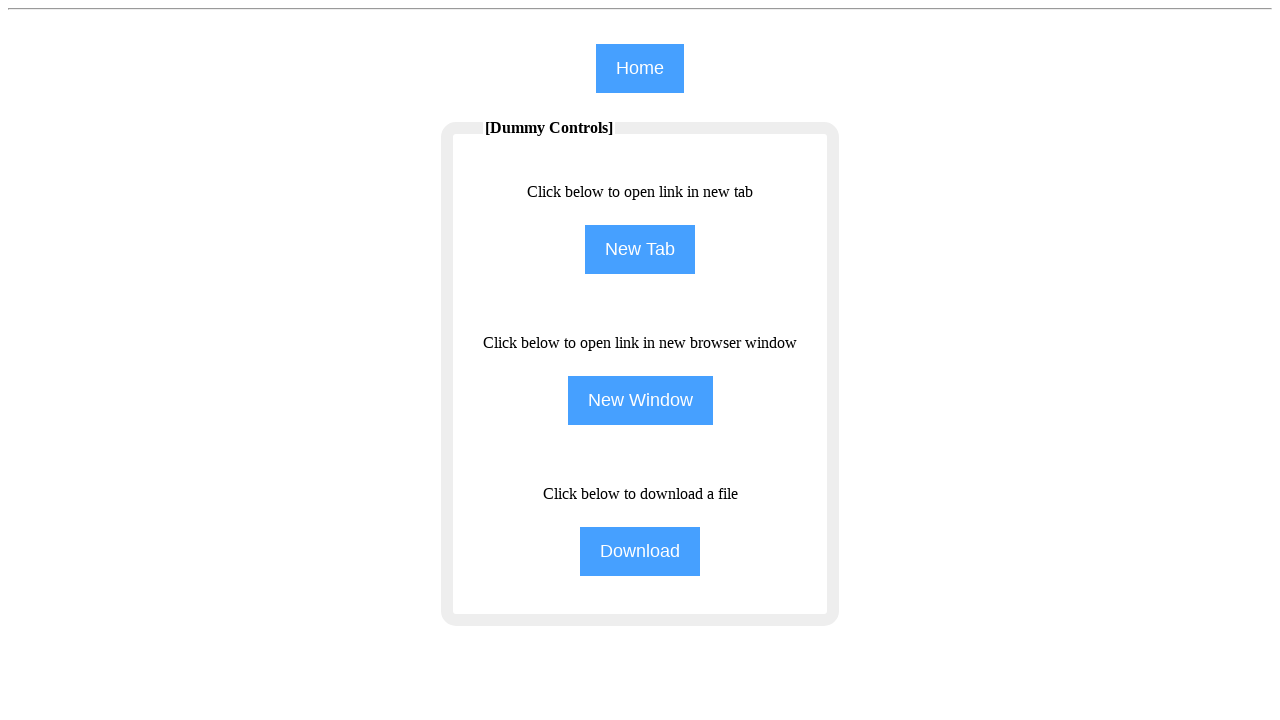

Switched to child window
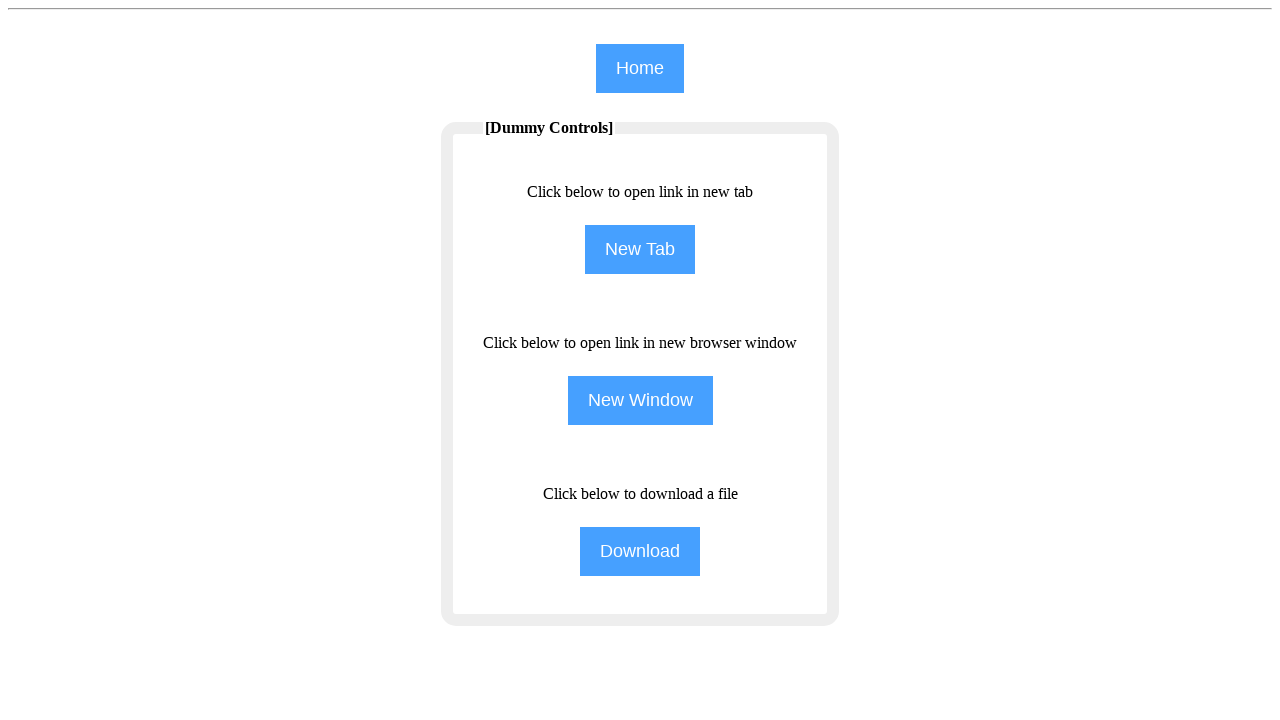

Filled search field in child window with 'Good Evening' on #the7-search
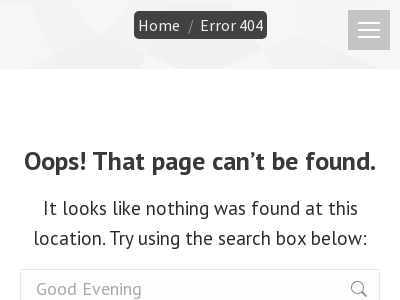

Clicked button to open new tab at (640, 250) on input[name='NewTab']
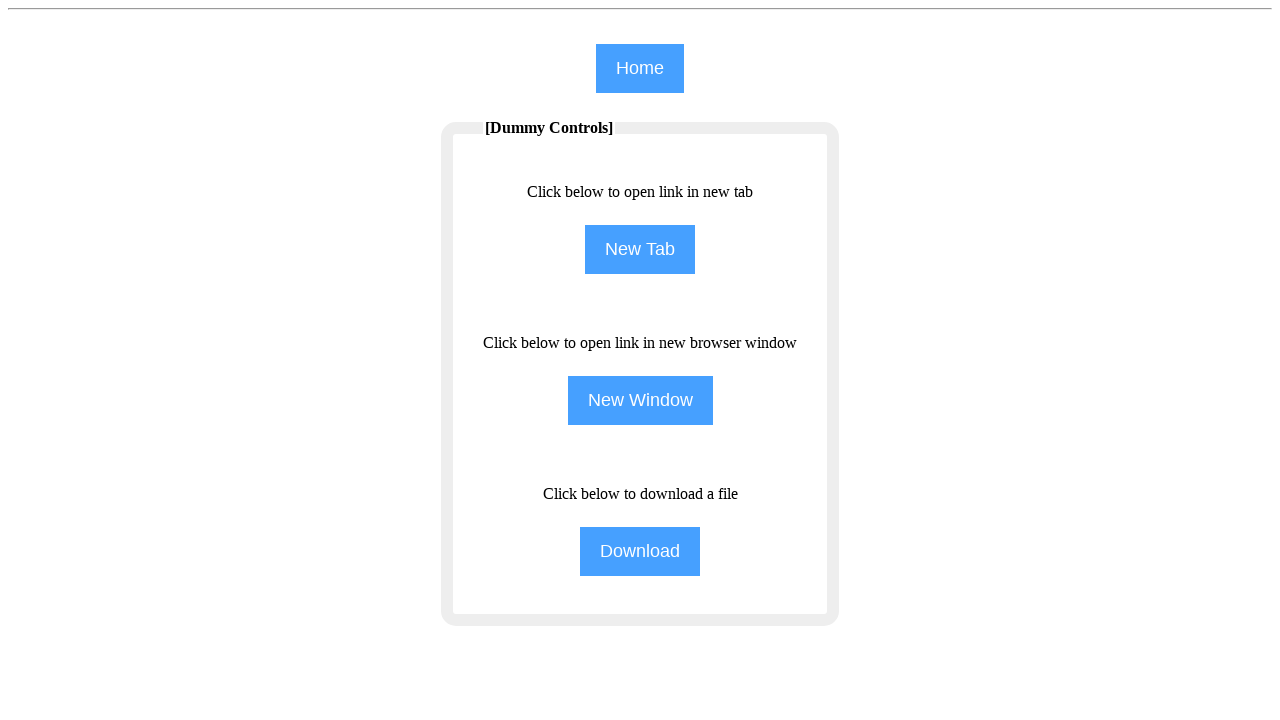

Waited 2 seconds before closing
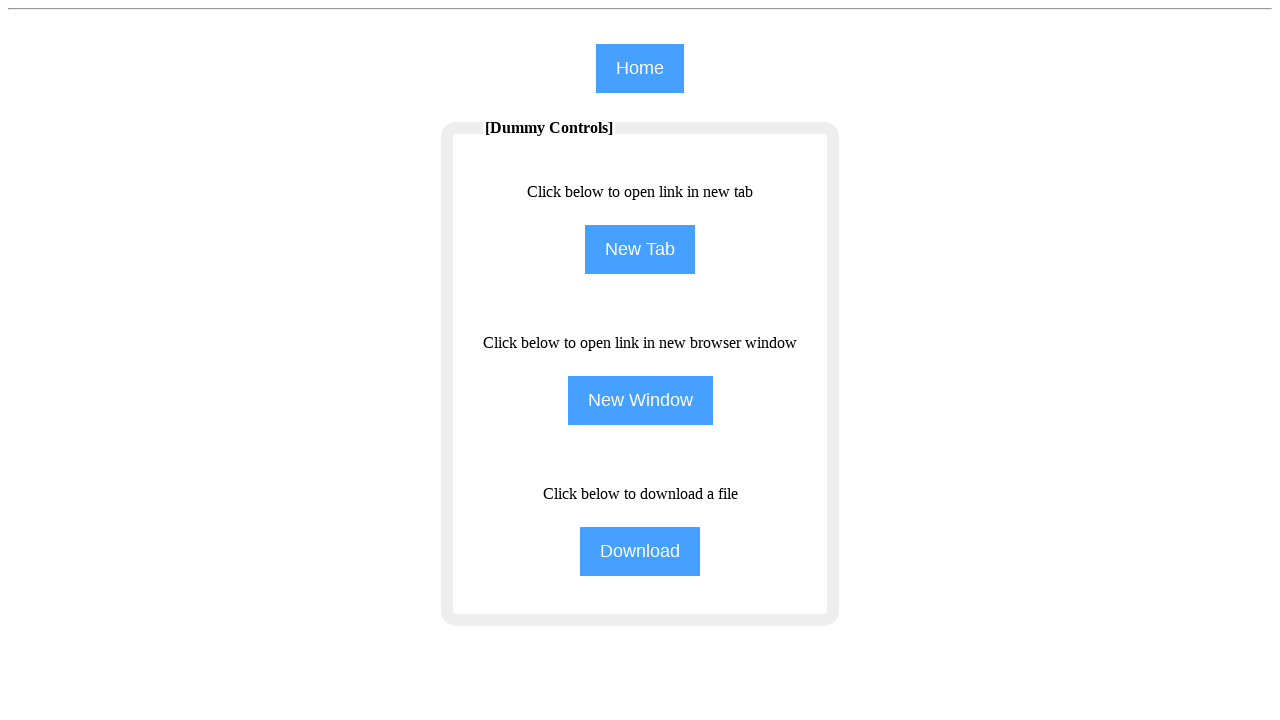

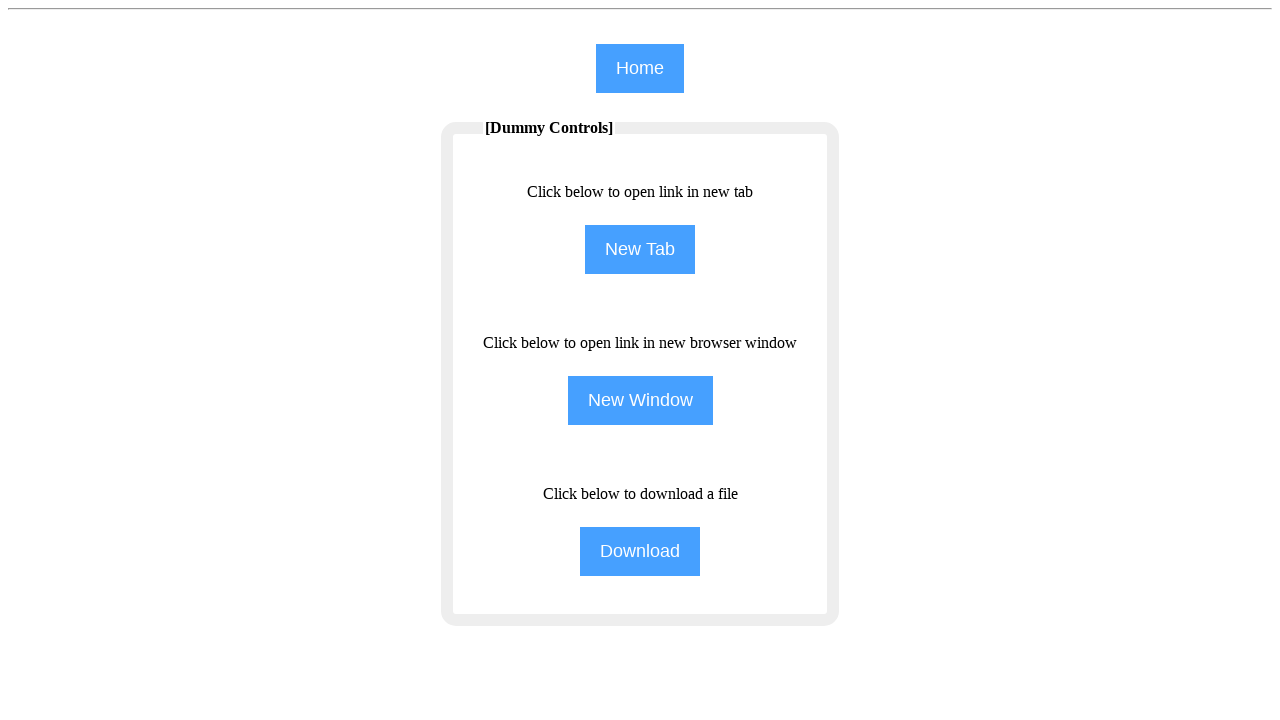